Tests static dropdown selection by choosing an option from a select element

Starting URL: https://codenboxautomationlab.com/practice/

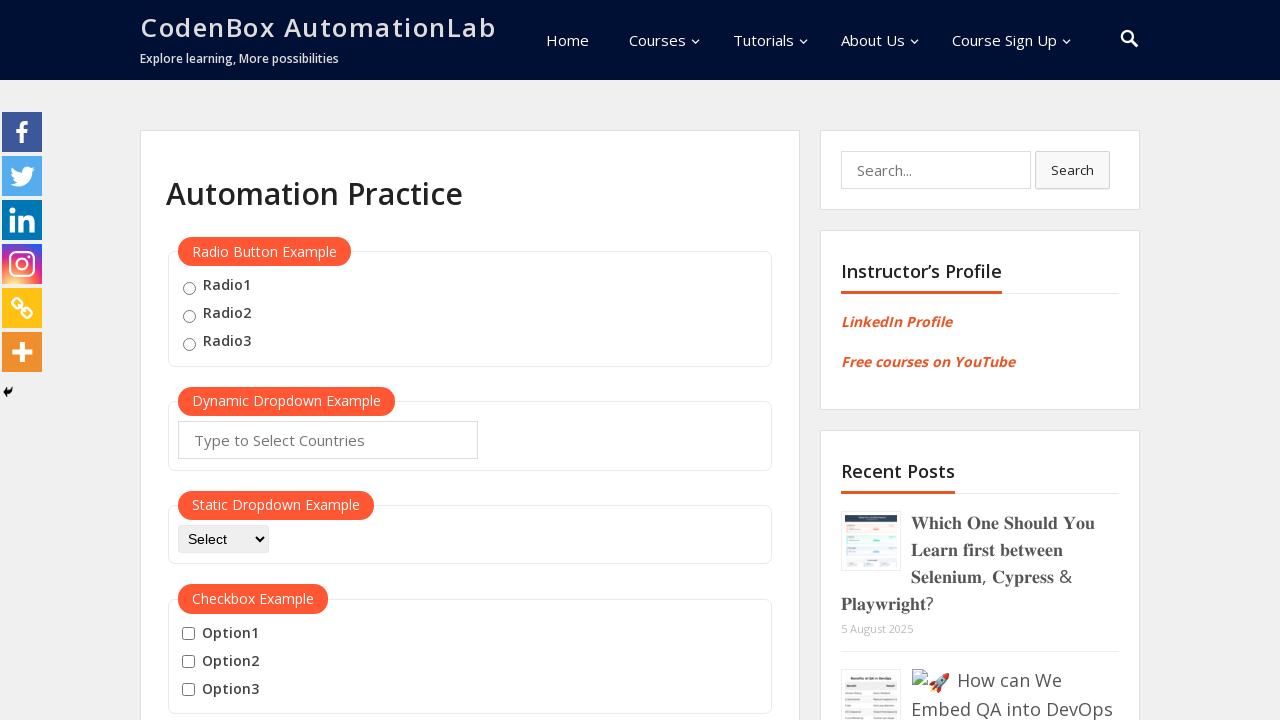

Selected 'Selenium' from static dropdown element on #dropdown-class-example
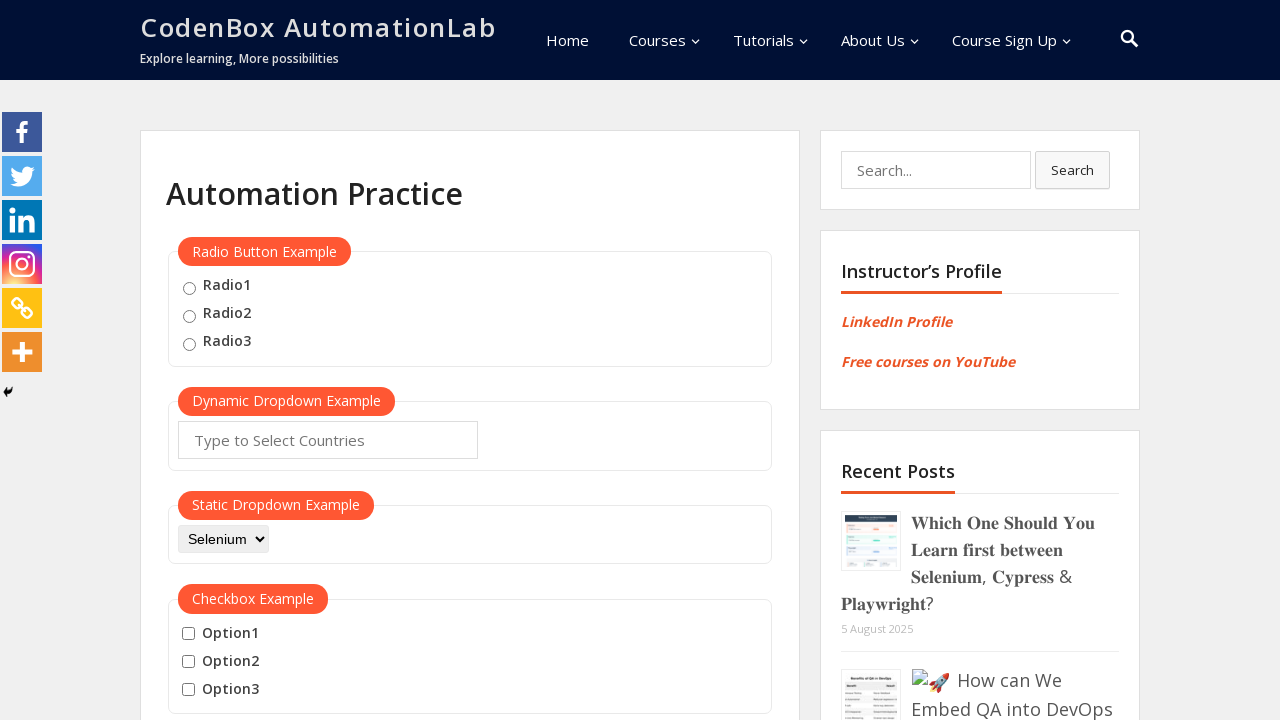

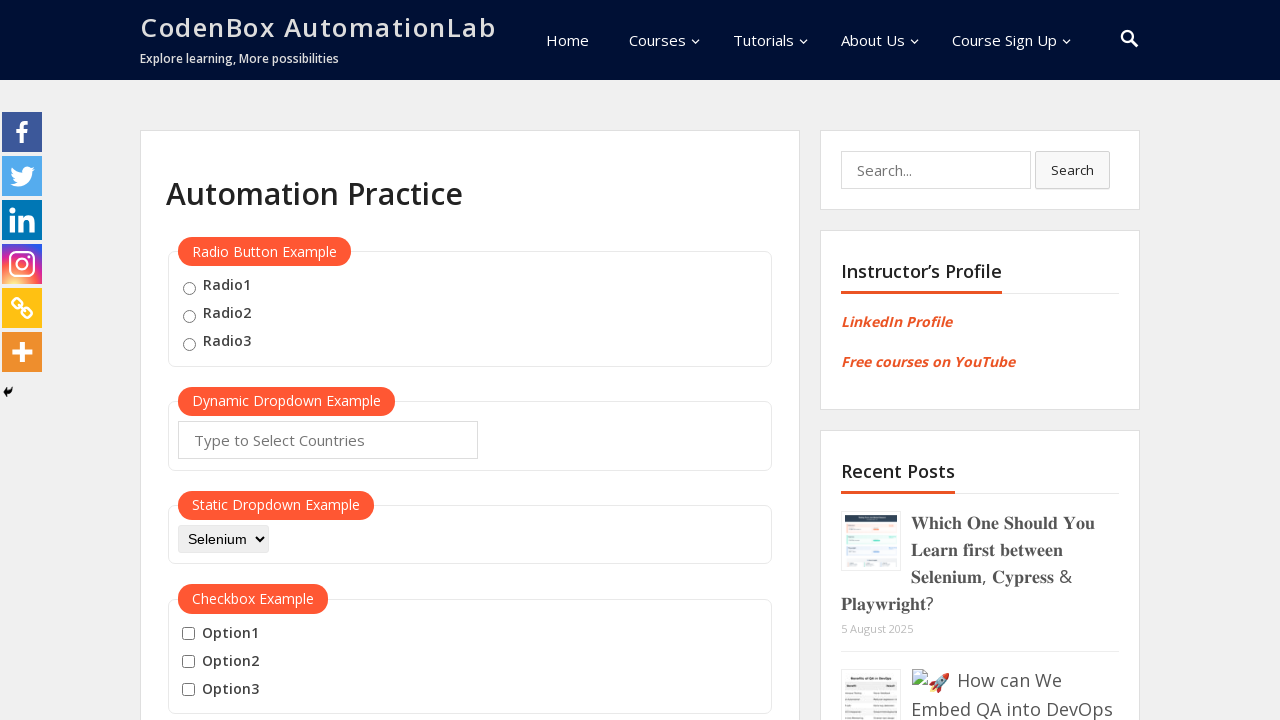